Tests a jQuery UI menu by hovering through nested menu items (Enabled -> Downloads -> CSV) and clicking on the CSV option

Starting URL: https://the-internet.herokuapp.com/jqueryui/menu#

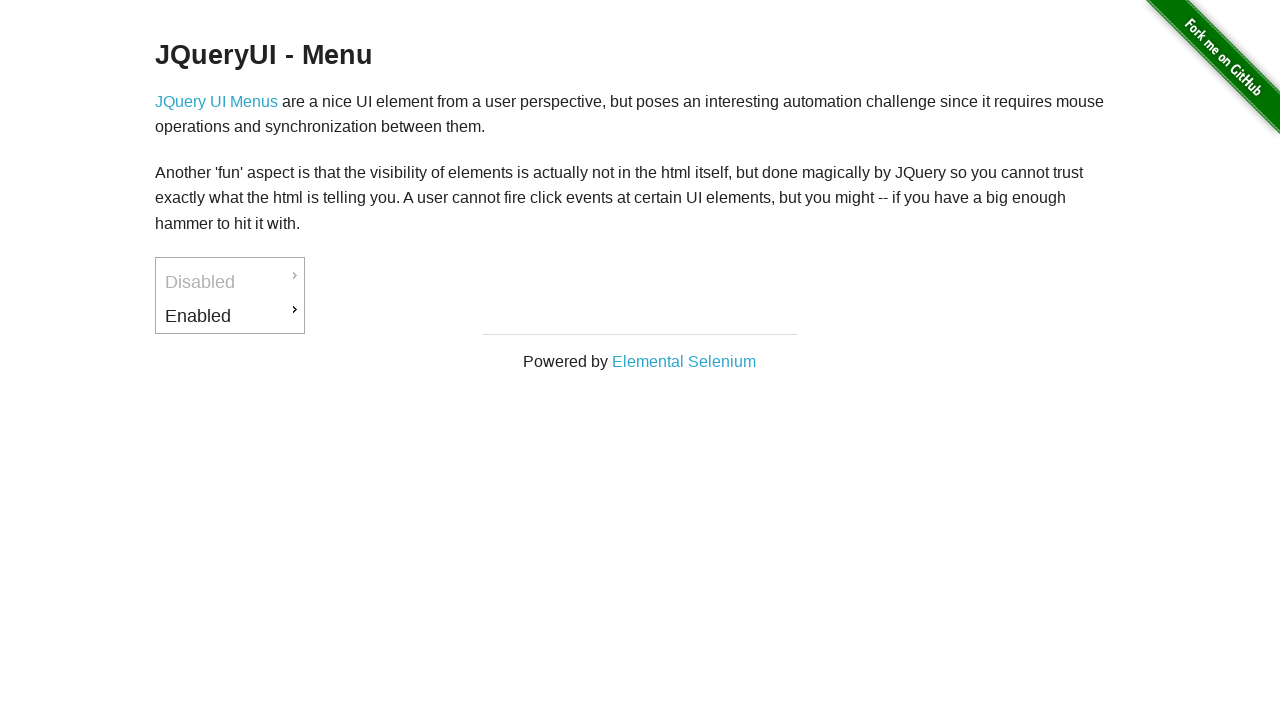

Hovered over 'Enabled' menu item at (230, 316) on xpath=//a[text()='Enabled']
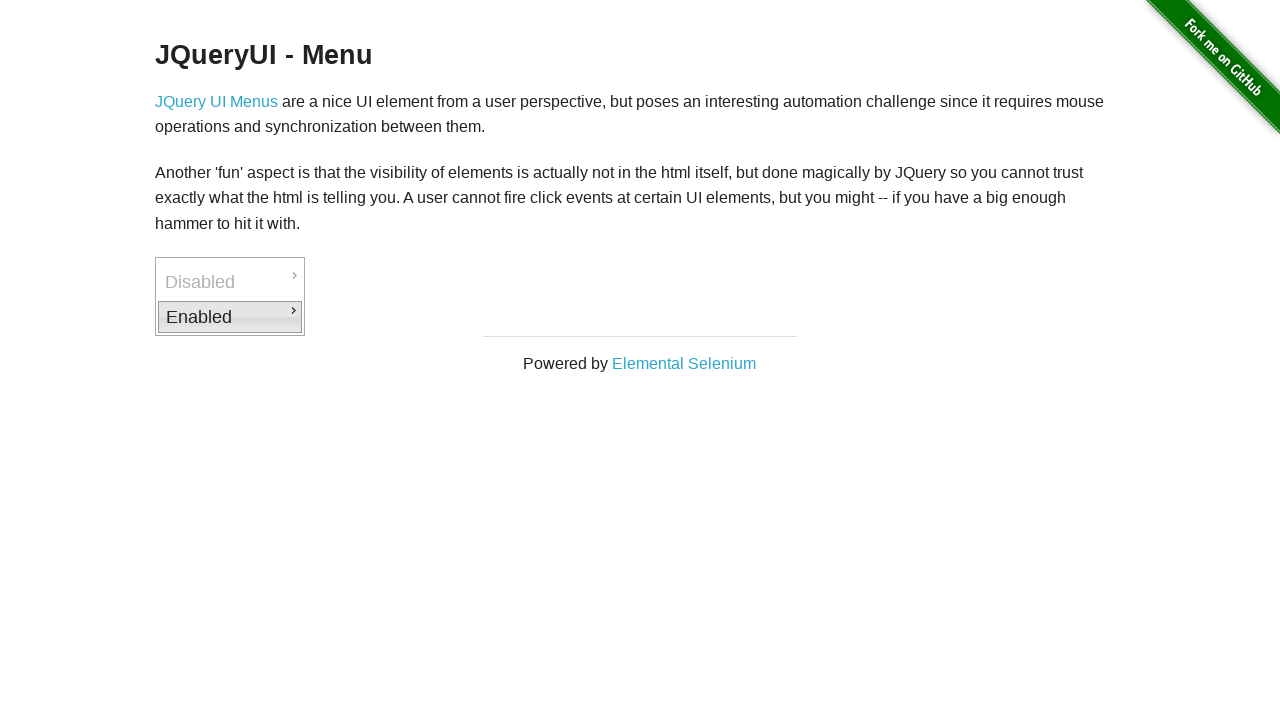

Waited for submenu to appear
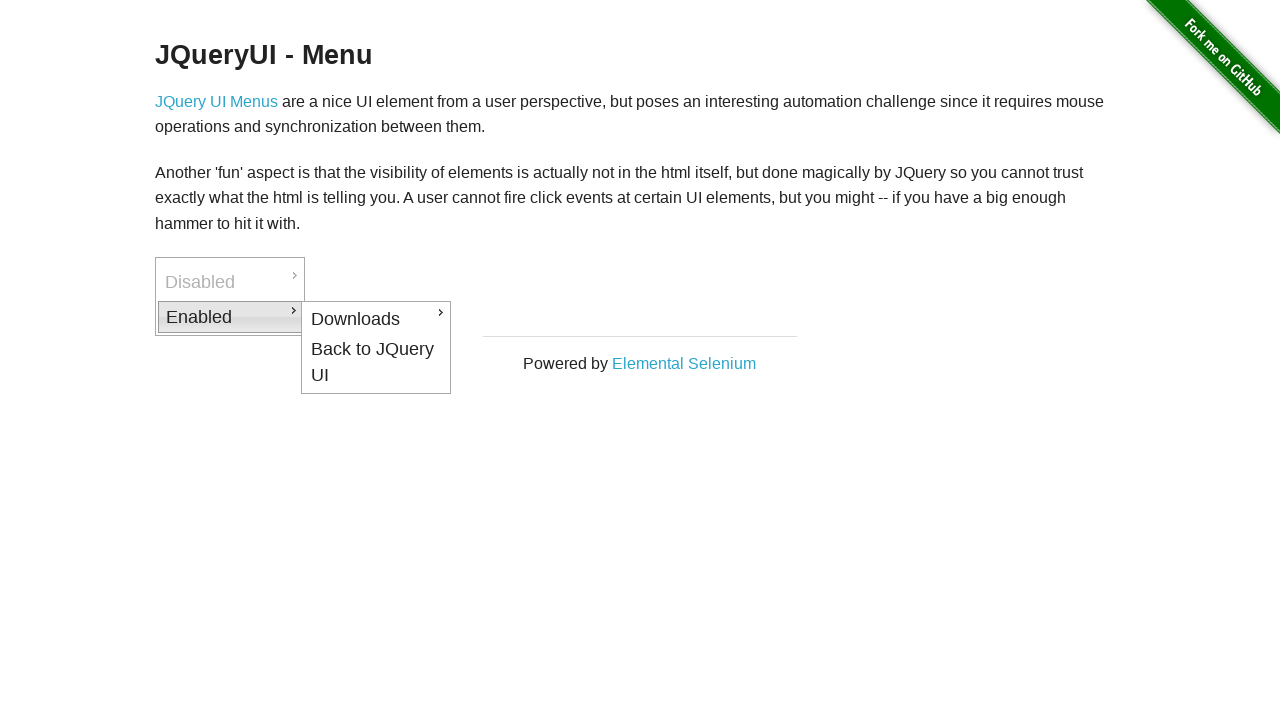

Hovered over 'Downloads' submenu item at (376, 319) on xpath=//a[text()='Downloads']
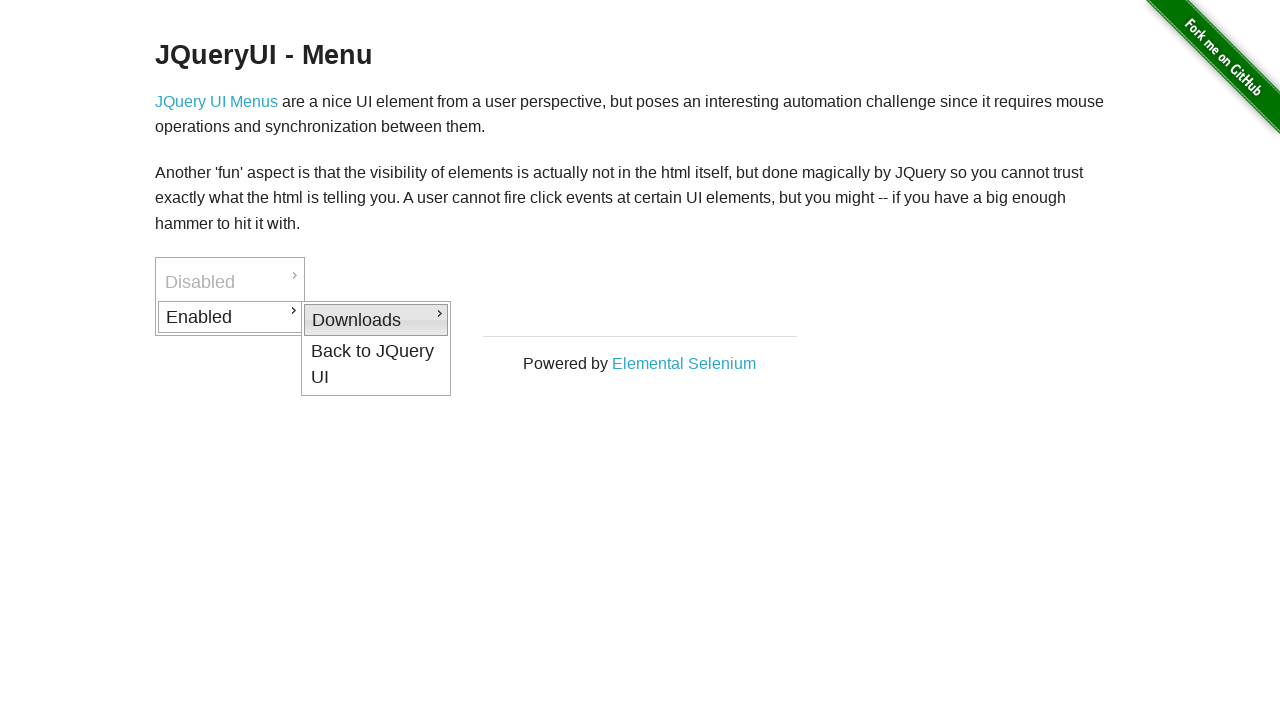

Waited for next submenu level to appear
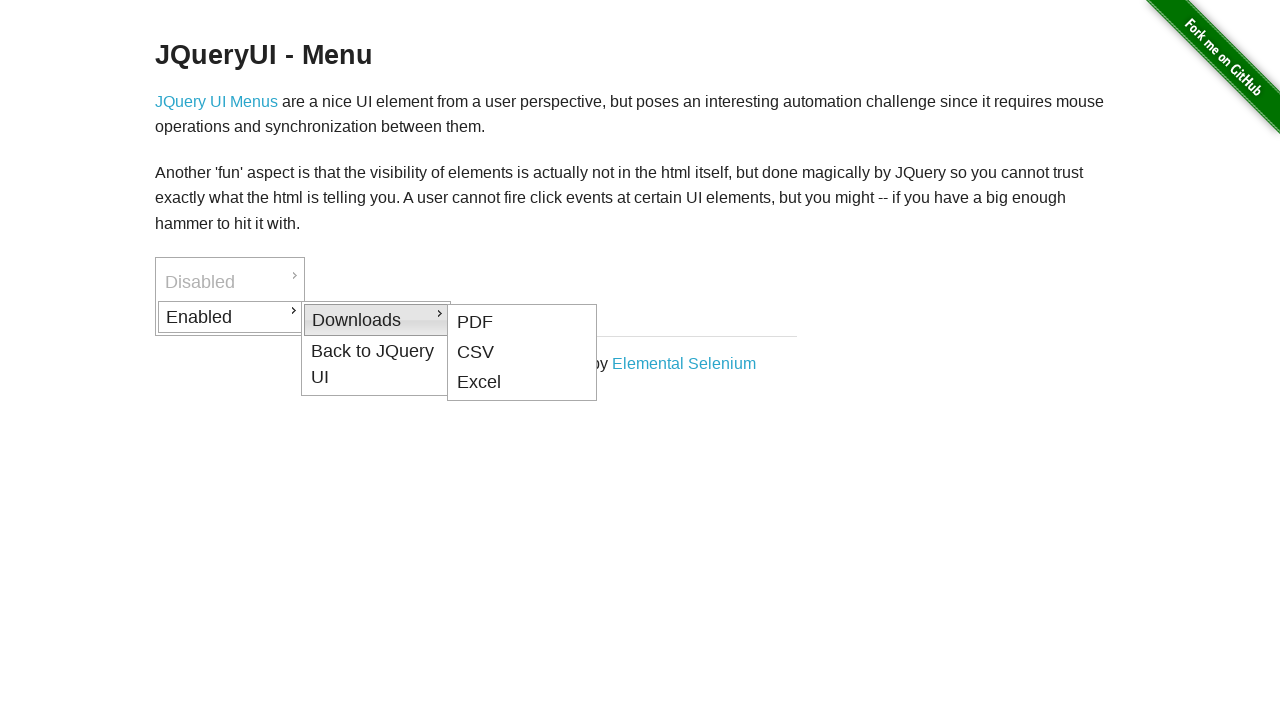

Hovered over 'CSV' option at (522, 352) on xpath=//a[text()='CSV']
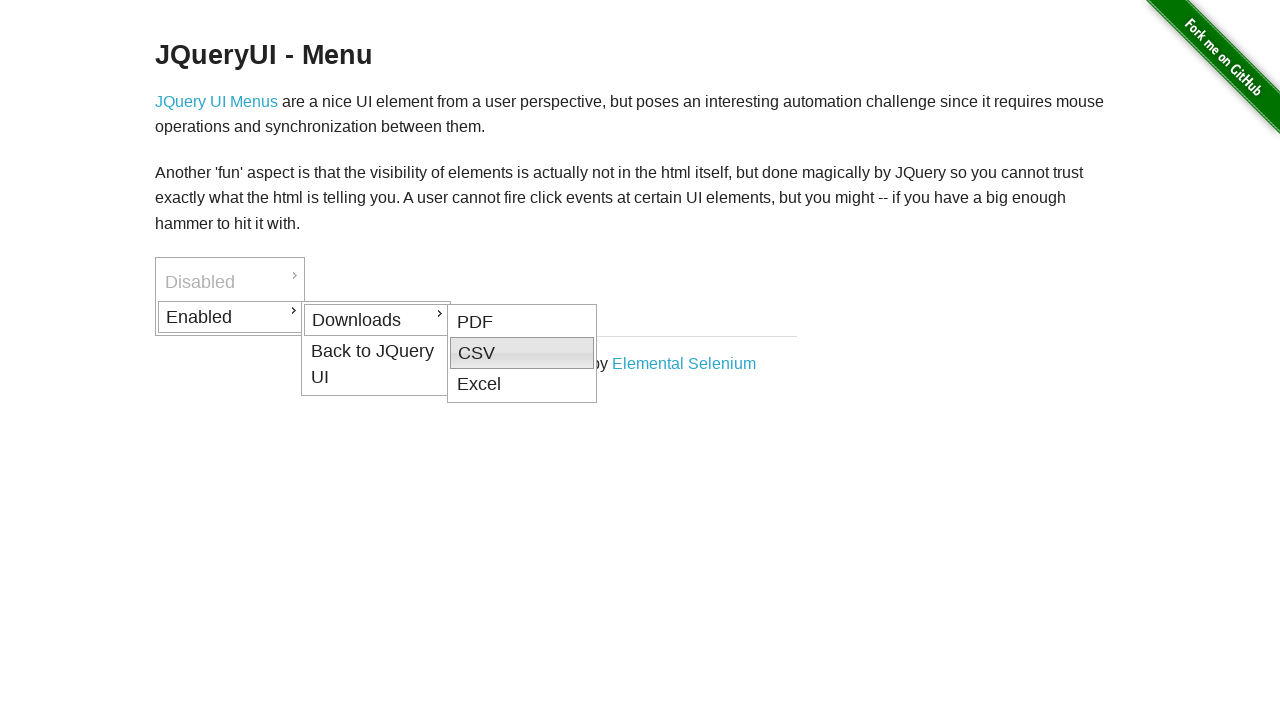

Clicked on 'CSV' to select it at (522, 353) on xpath=//a[text()='CSV']
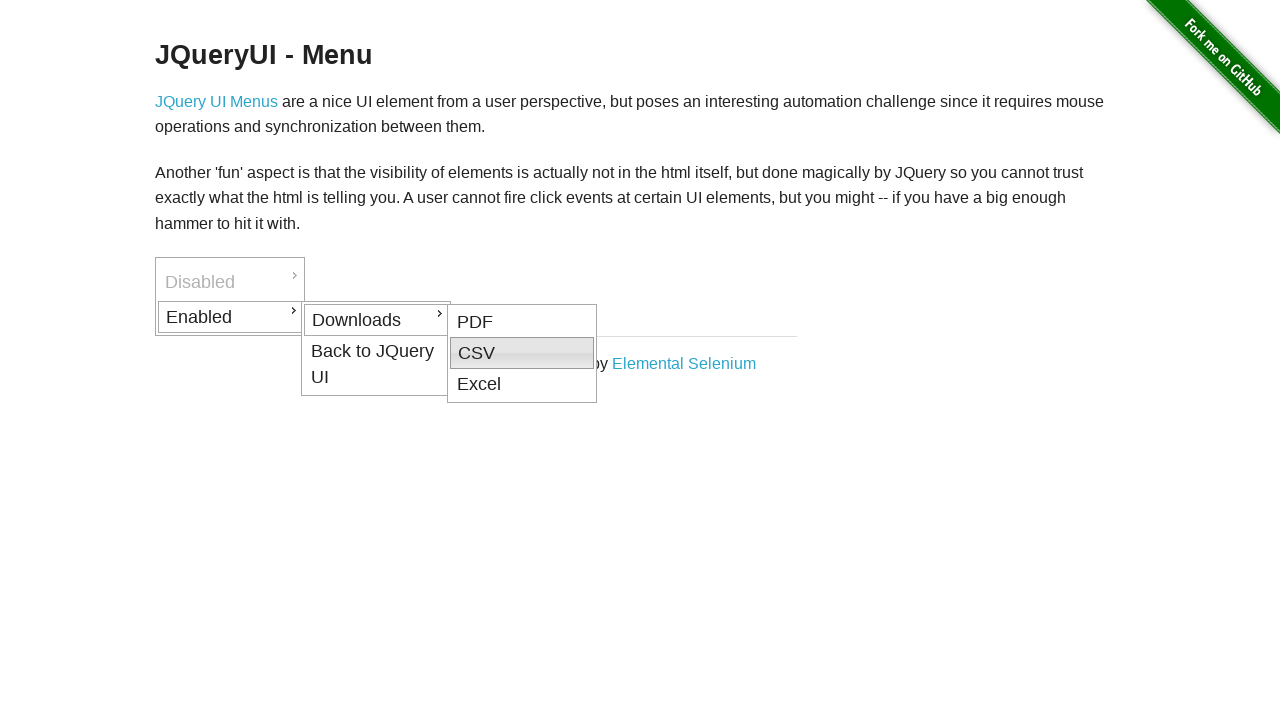

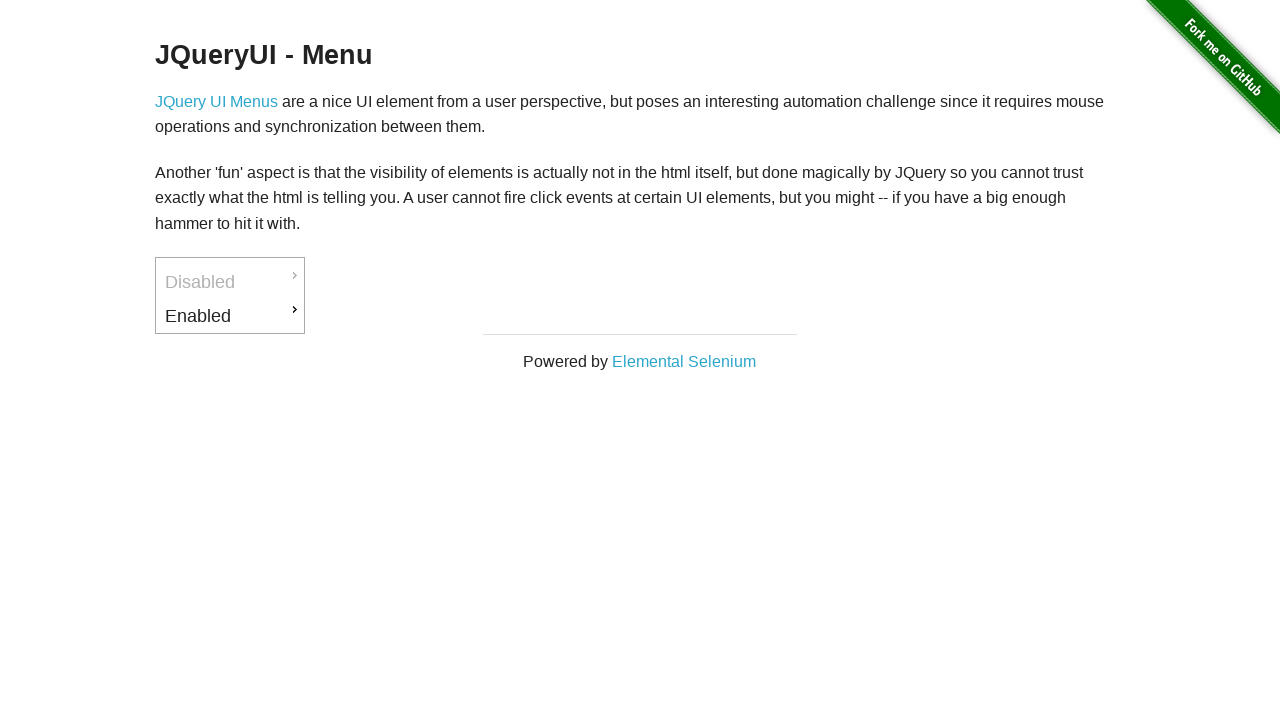